Tests browser alert handling by clicking a button that triggers an alert, accepting it, then reading a value from the page, calculating a mathematical result (log of absolute value of 12*sin(x)), entering the answer, and submitting the form.

Starting URL: https://suninjuly.github.io/alert_accept.html

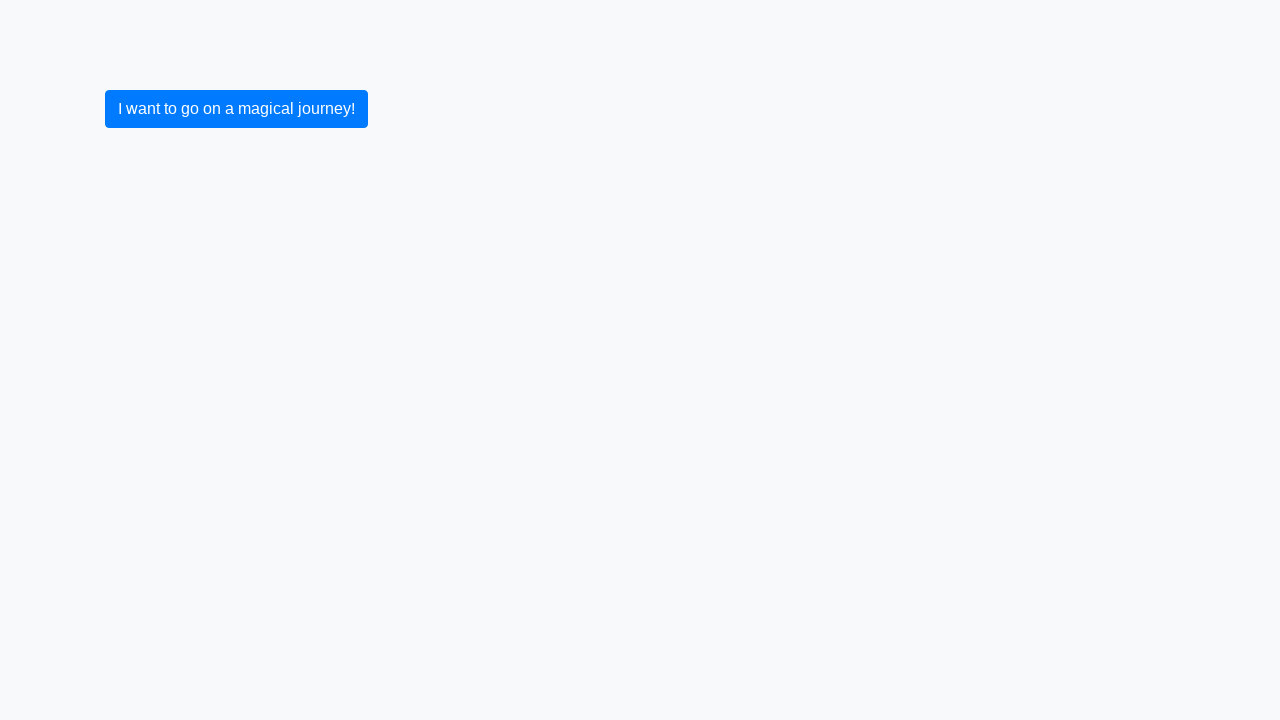

Clicked button to trigger alert dialog at (236, 109) on .btn
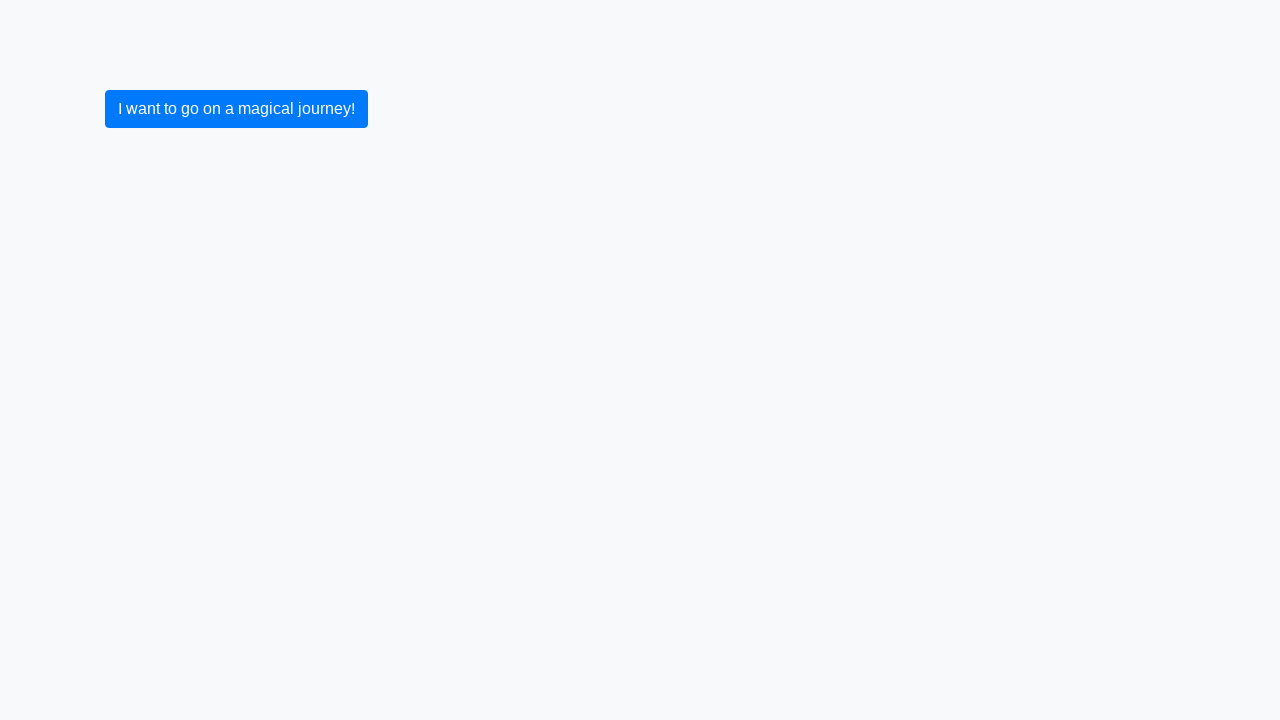

Set up dialog handler to accept alerts
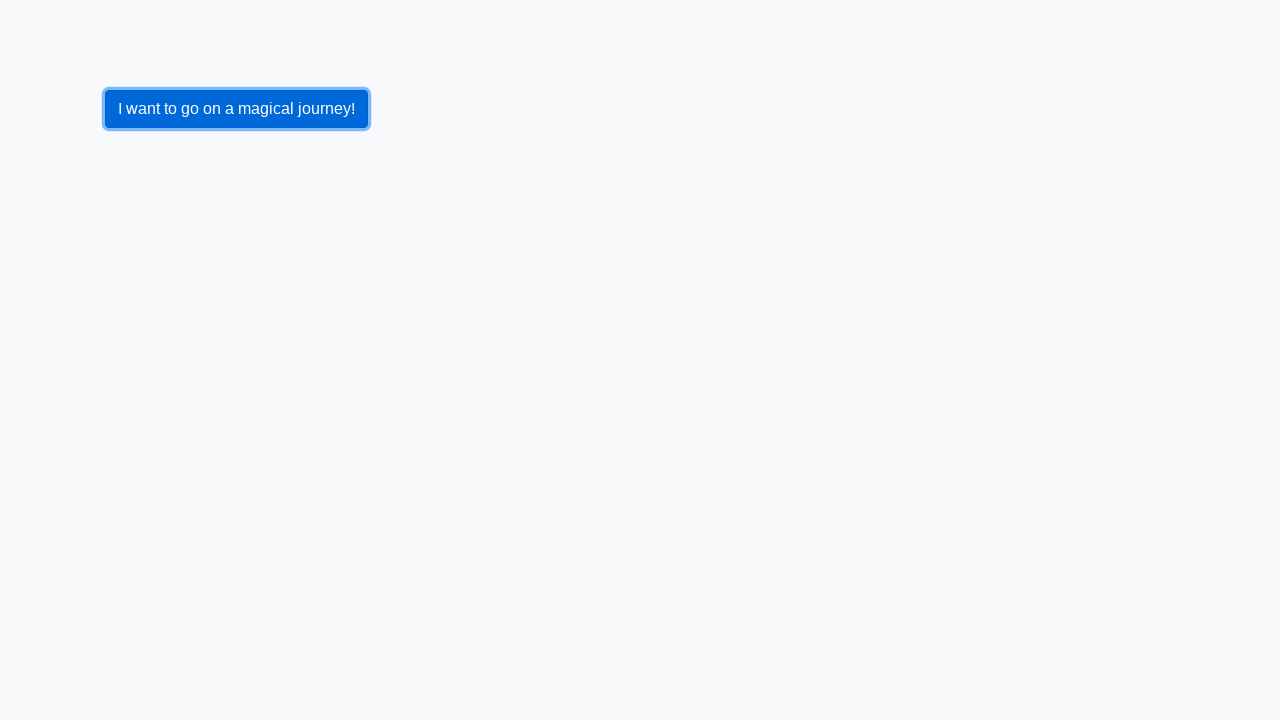

Clicked button again to trigger alert with handler active at (236, 109) on .btn
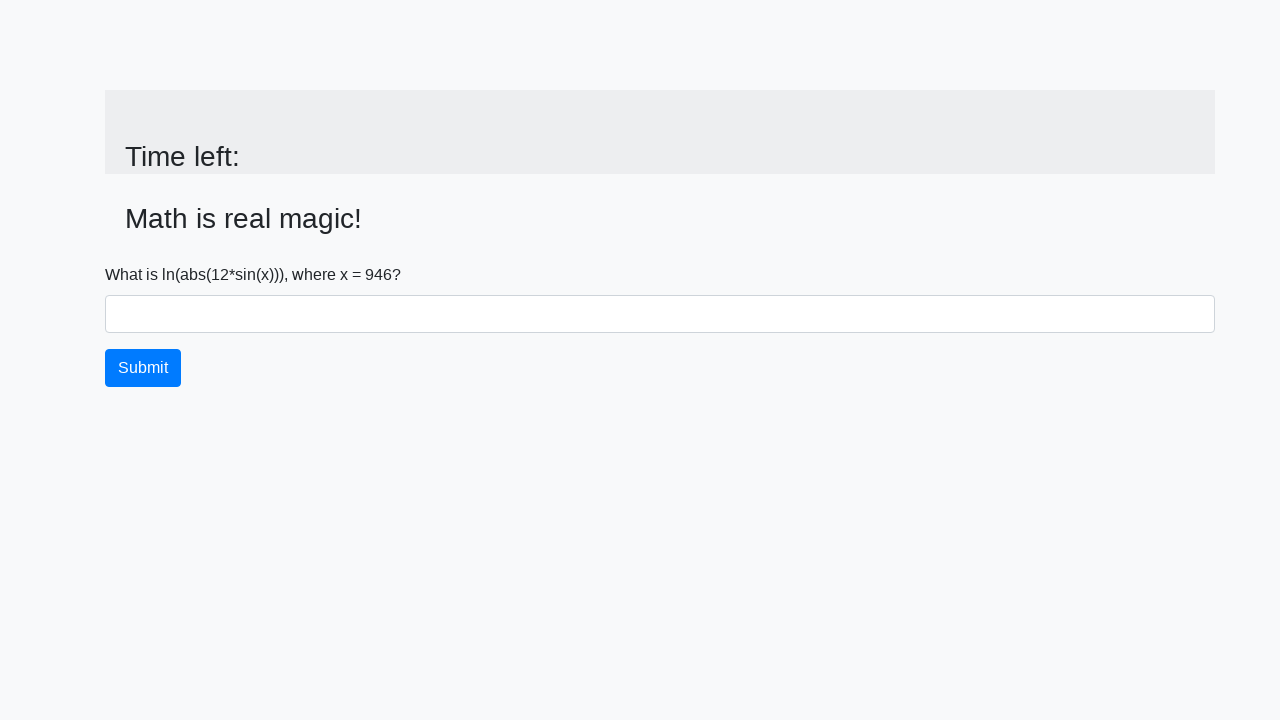

Read value from page: 946
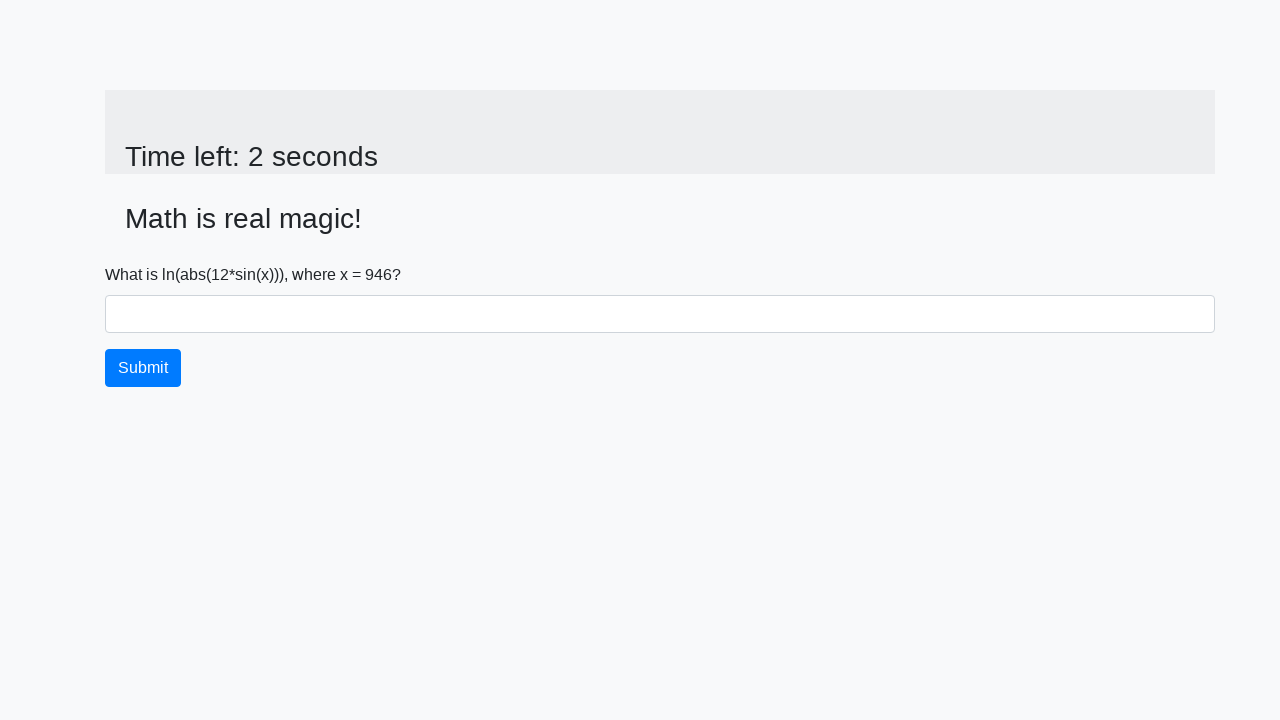

Calculated answer using formula log(|12*sin(x)|): 1.4946681063776297
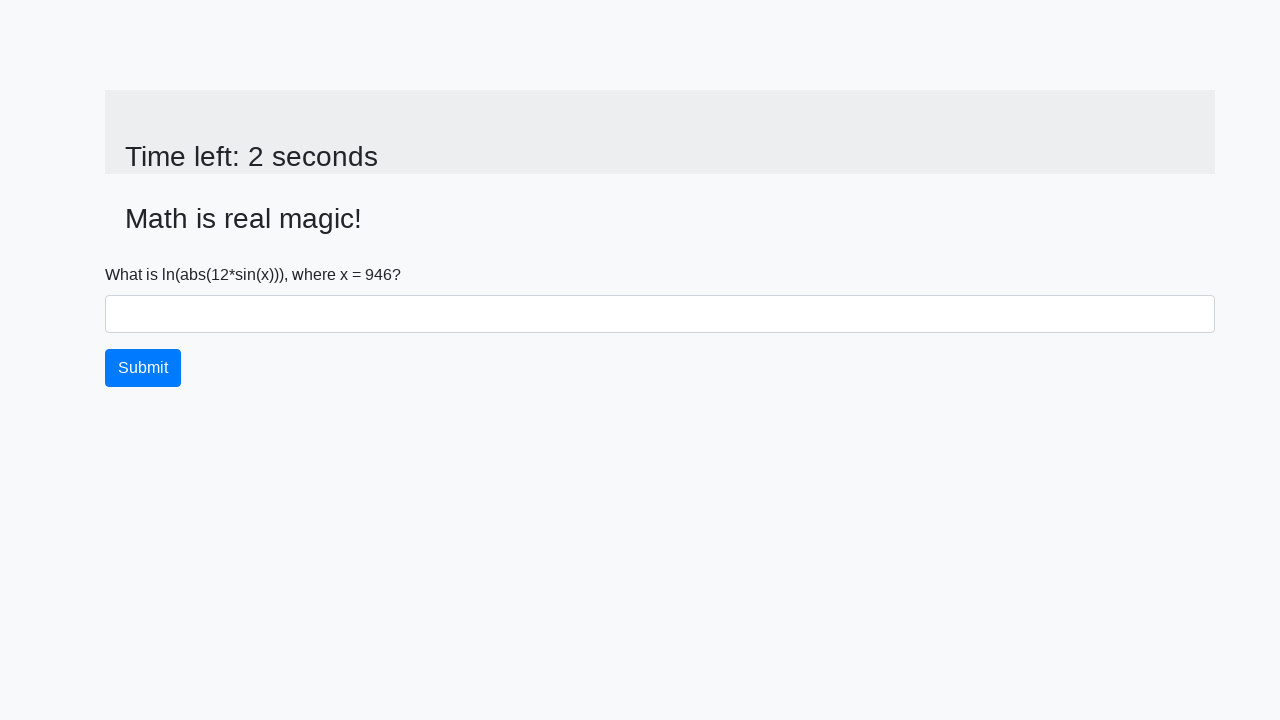

Entered calculated answer '1.4946681063776297' into answer field on #answer
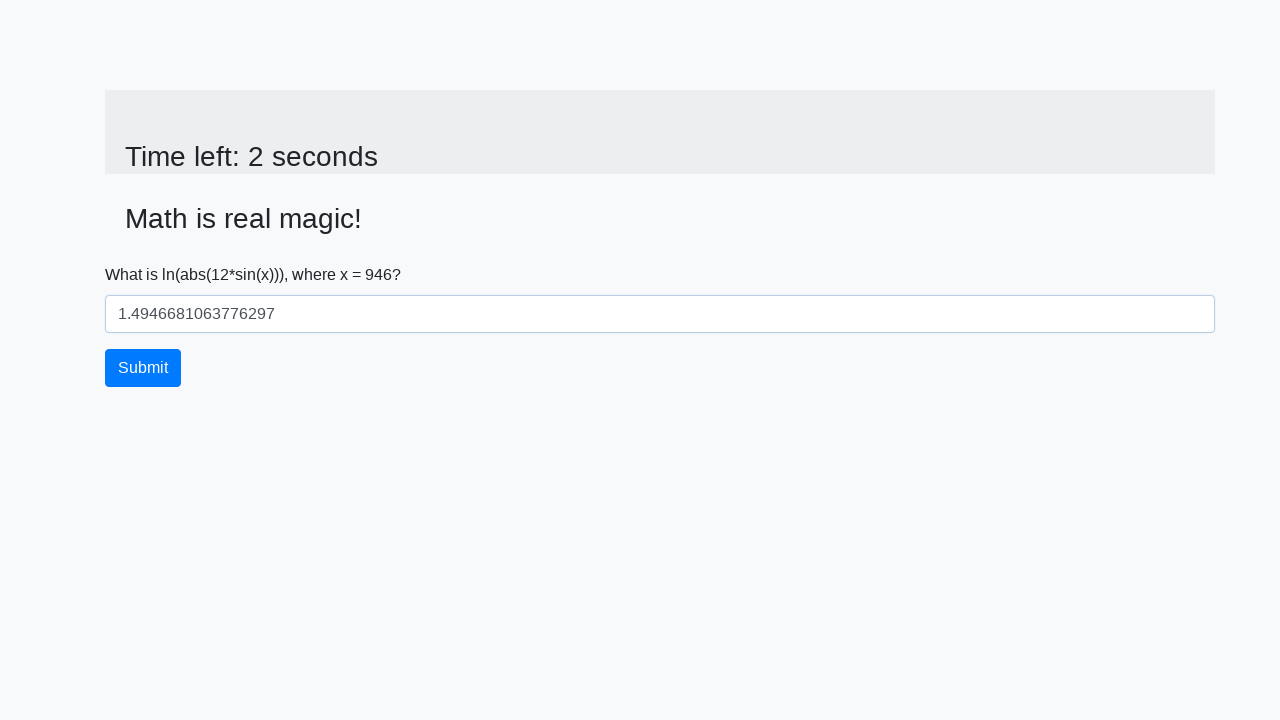

Clicked submit button to submit the form at (143, 368) on button[type='submit']
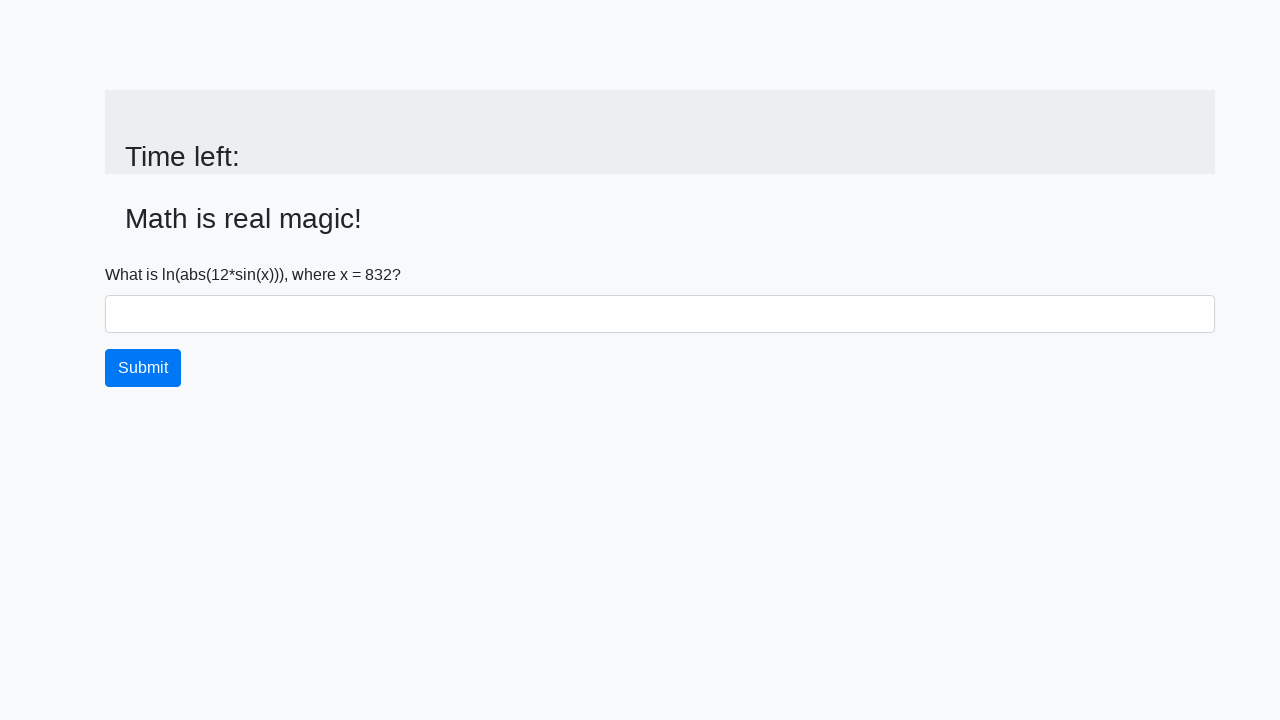

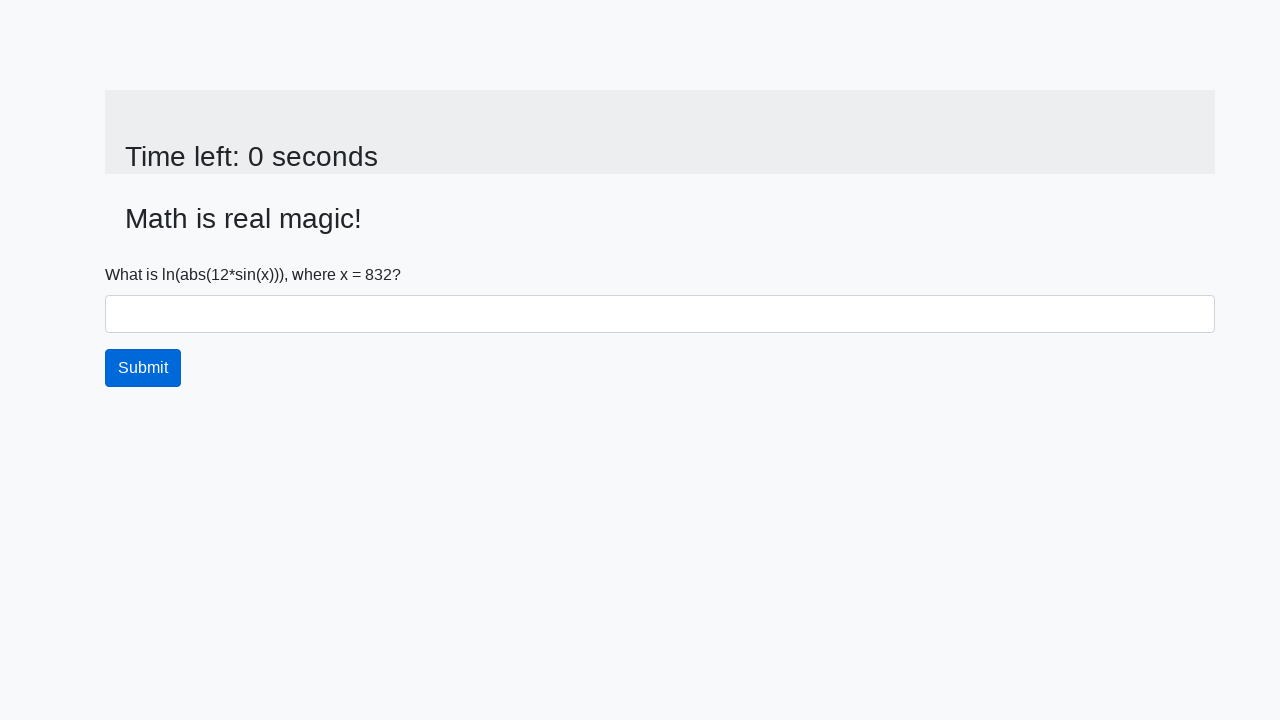